Tests alert handling functionality by clicking a button to trigger an alert, reading its text, and accepting it

Starting URL: https://omayo.blogspot.com/

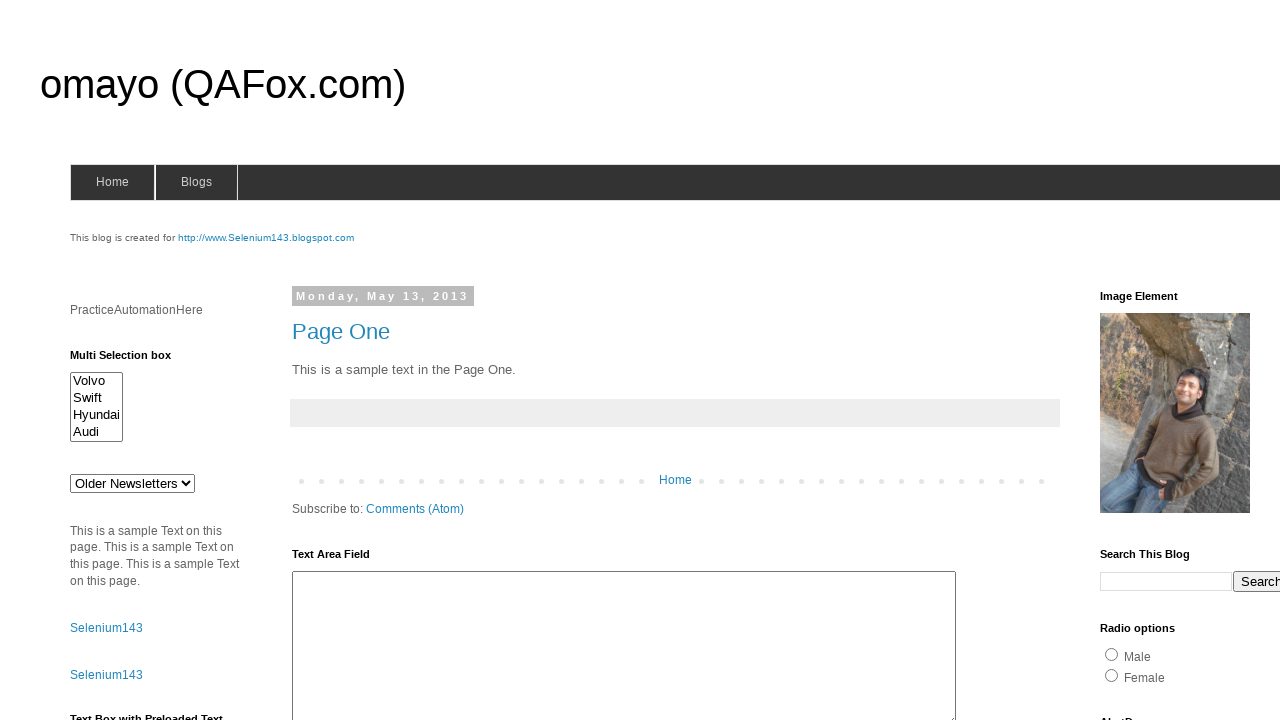

Clicked alert button to trigger alert dialog at (1154, 361) on #alert1
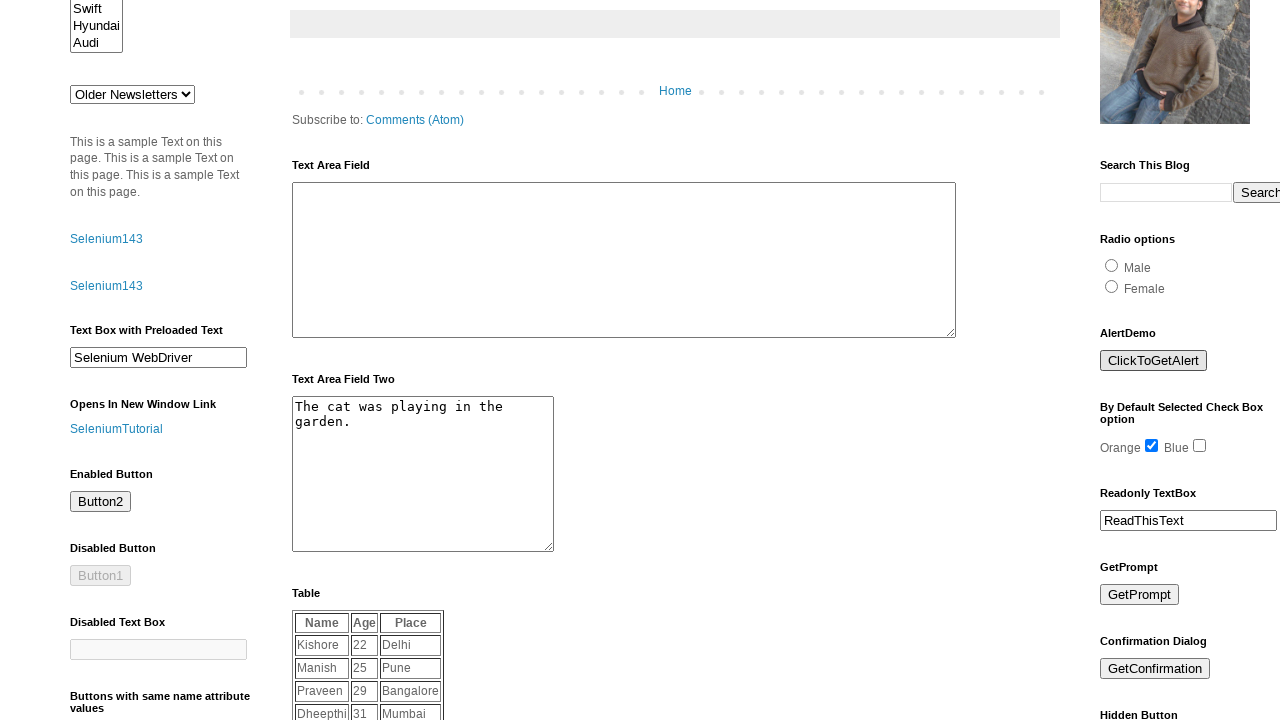

Set up dialog handler to automatically accept alerts
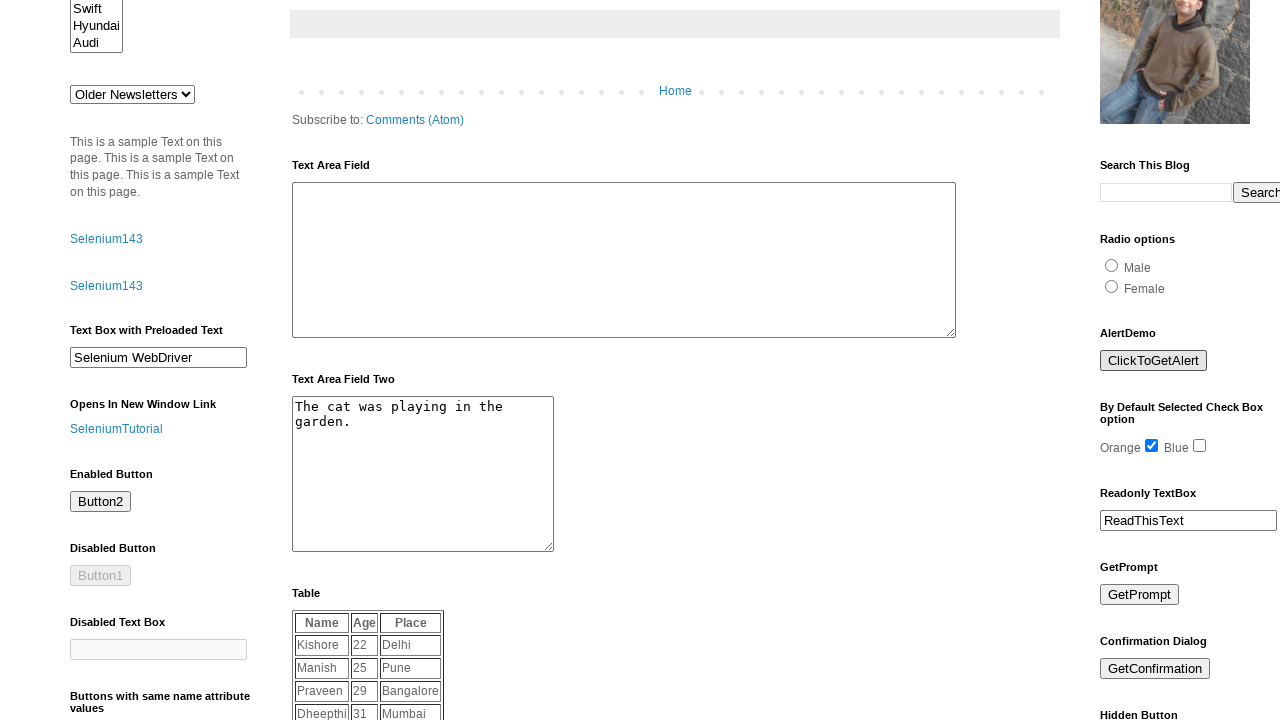

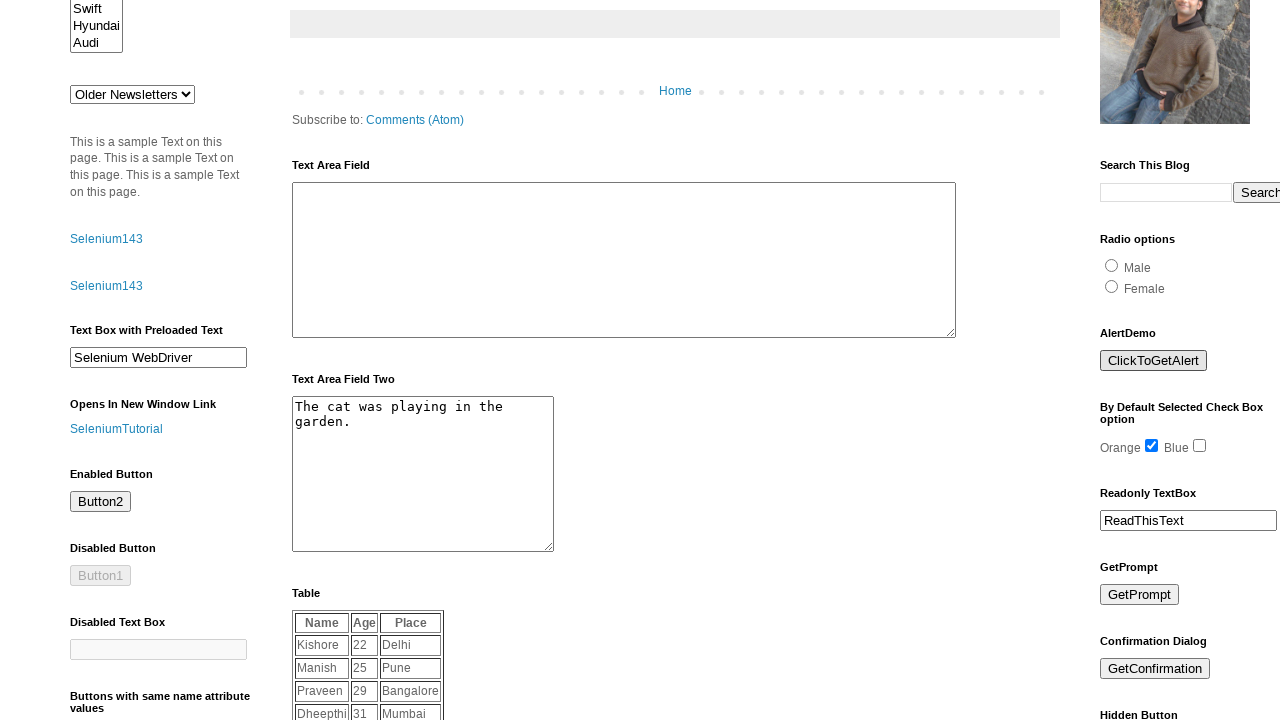